Tests Python.org search functionality by searching for "pycon" and verifying results are returned

Starting URL: http://www.python.org

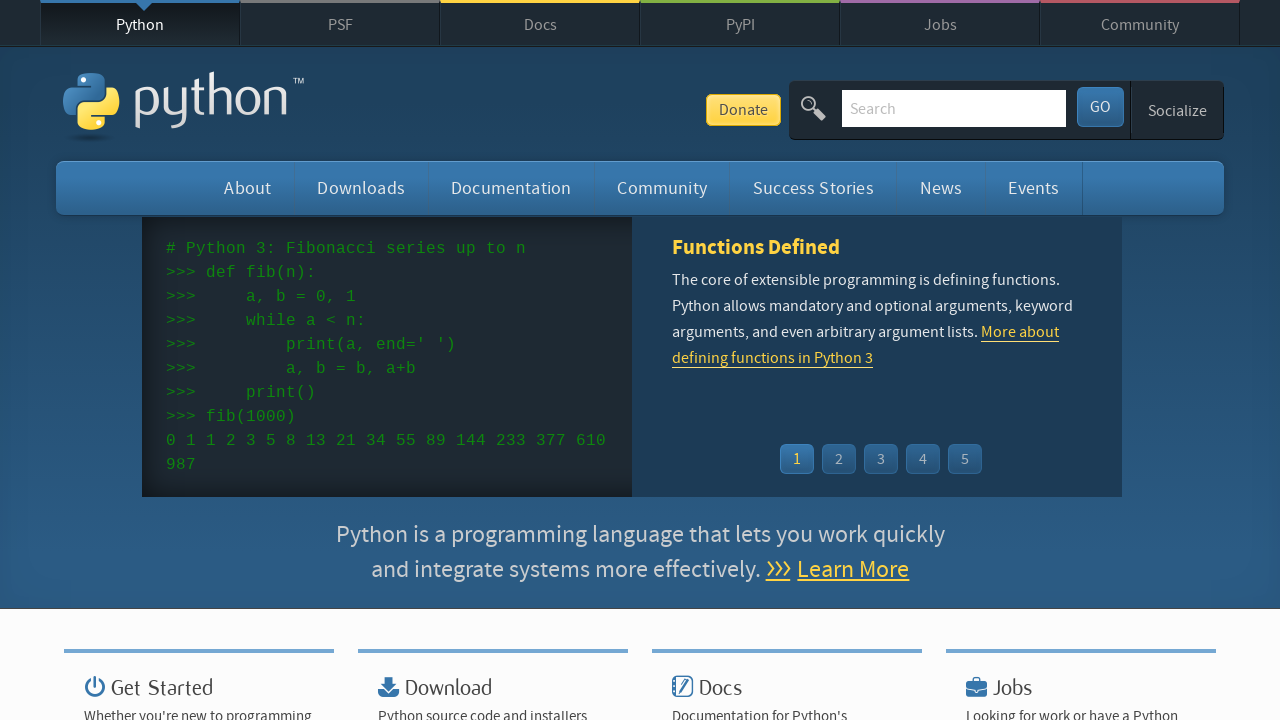

Verified 'Python' is in page title
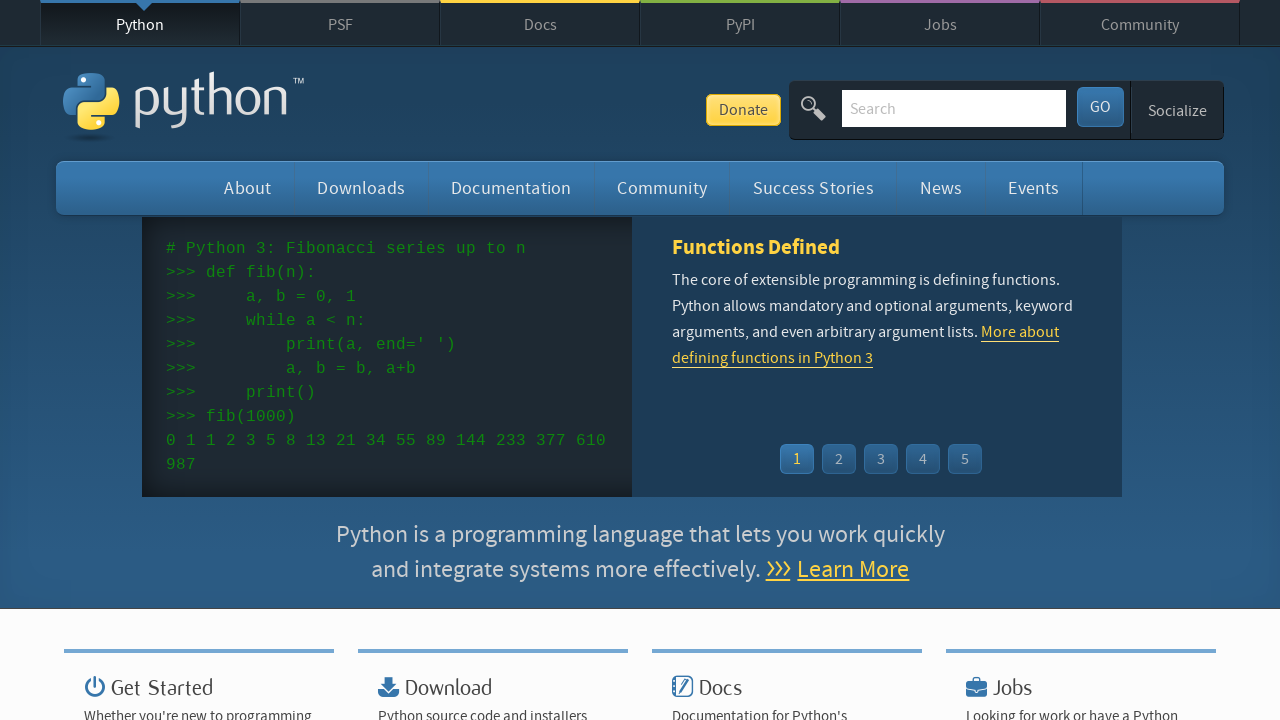

Filled search input with 'pycon' on input[name='q']
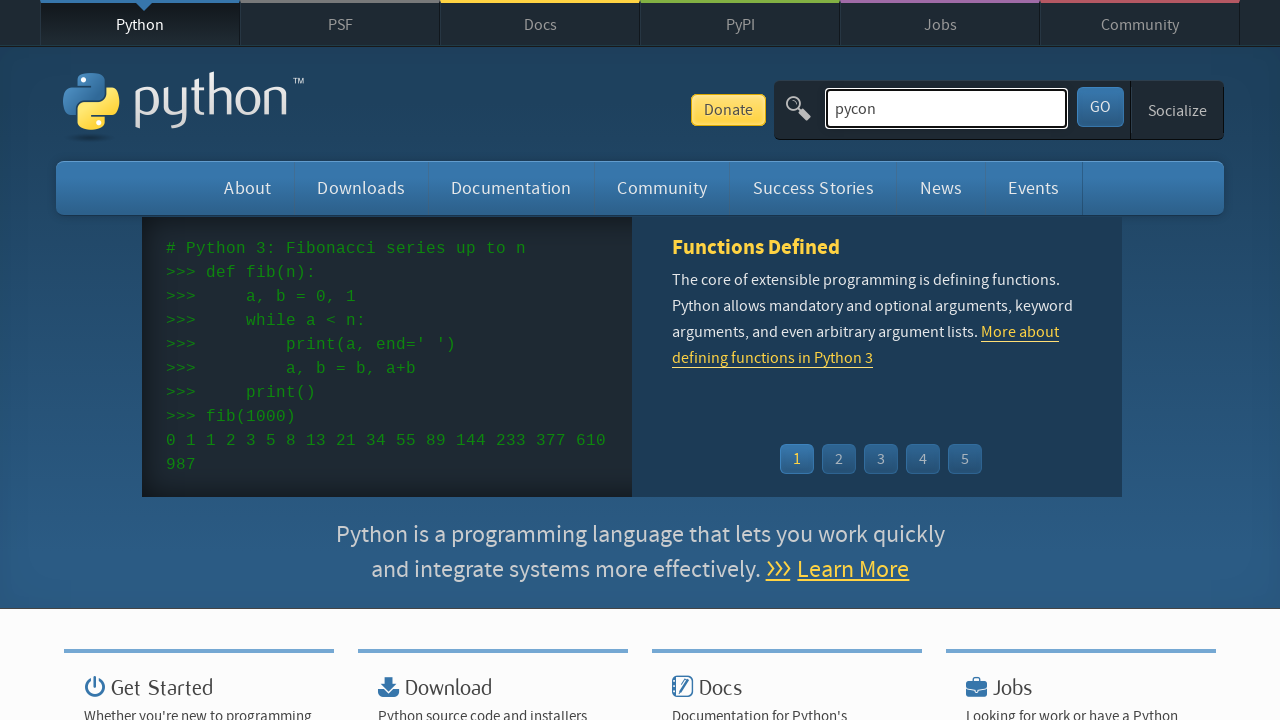

Pressed Enter to submit search for 'pycon' on input[name='q']
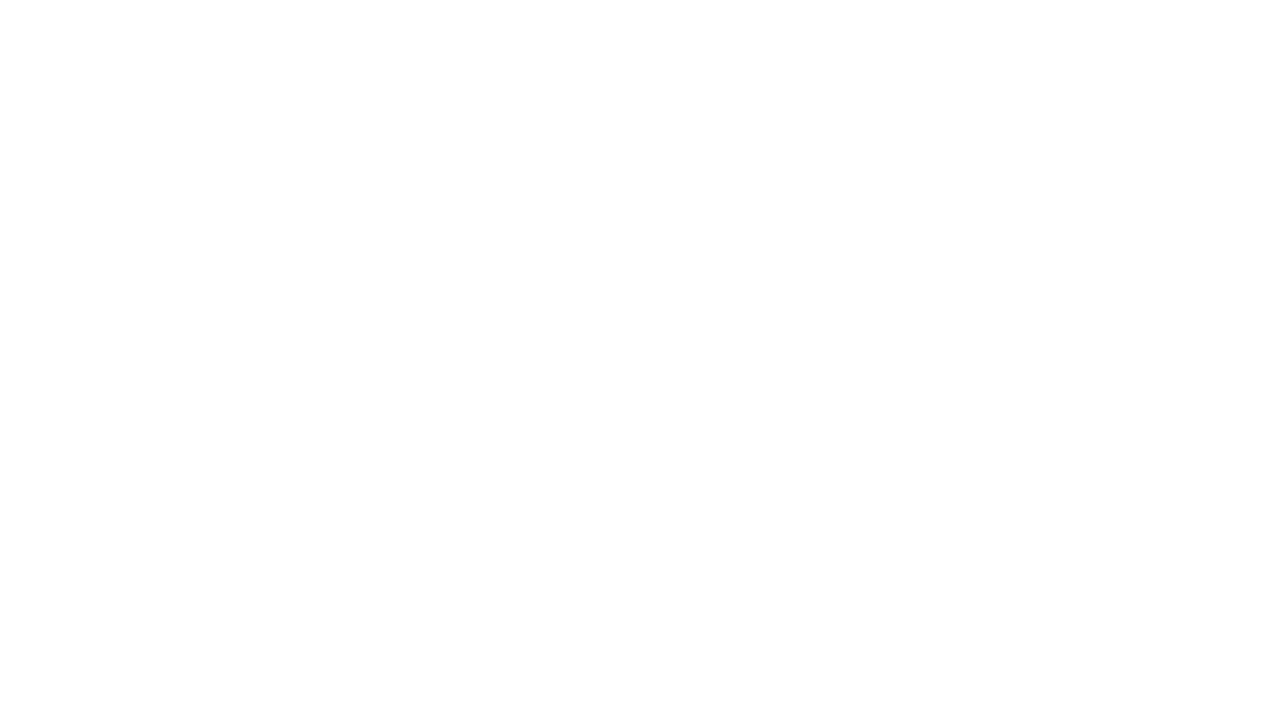

Waited 2 seconds for search results to load
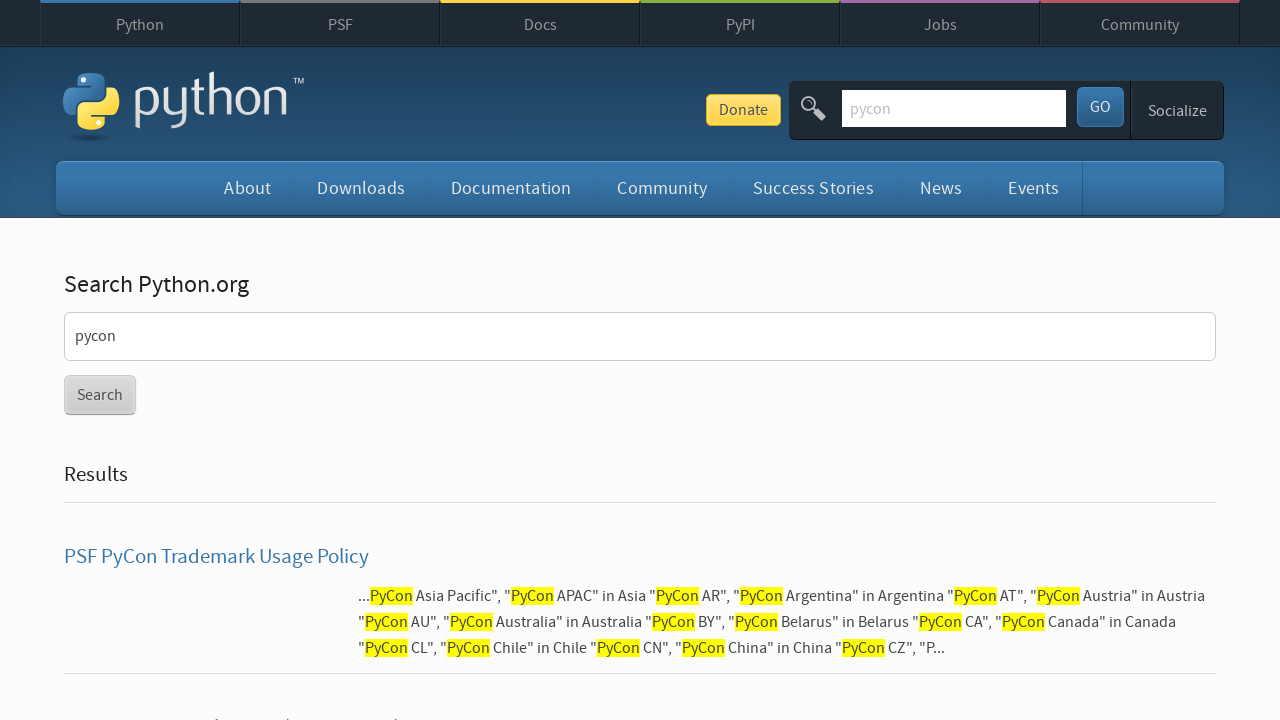

Verified search results are returned (no 'No results found' message)
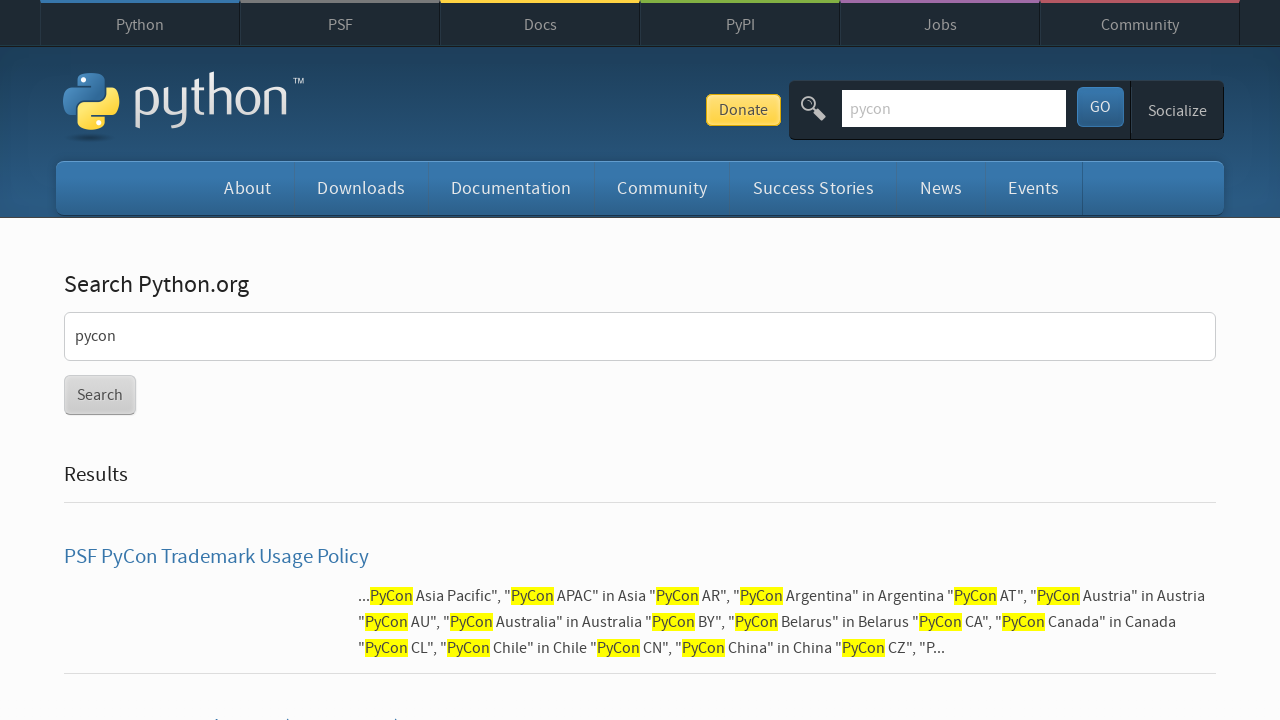

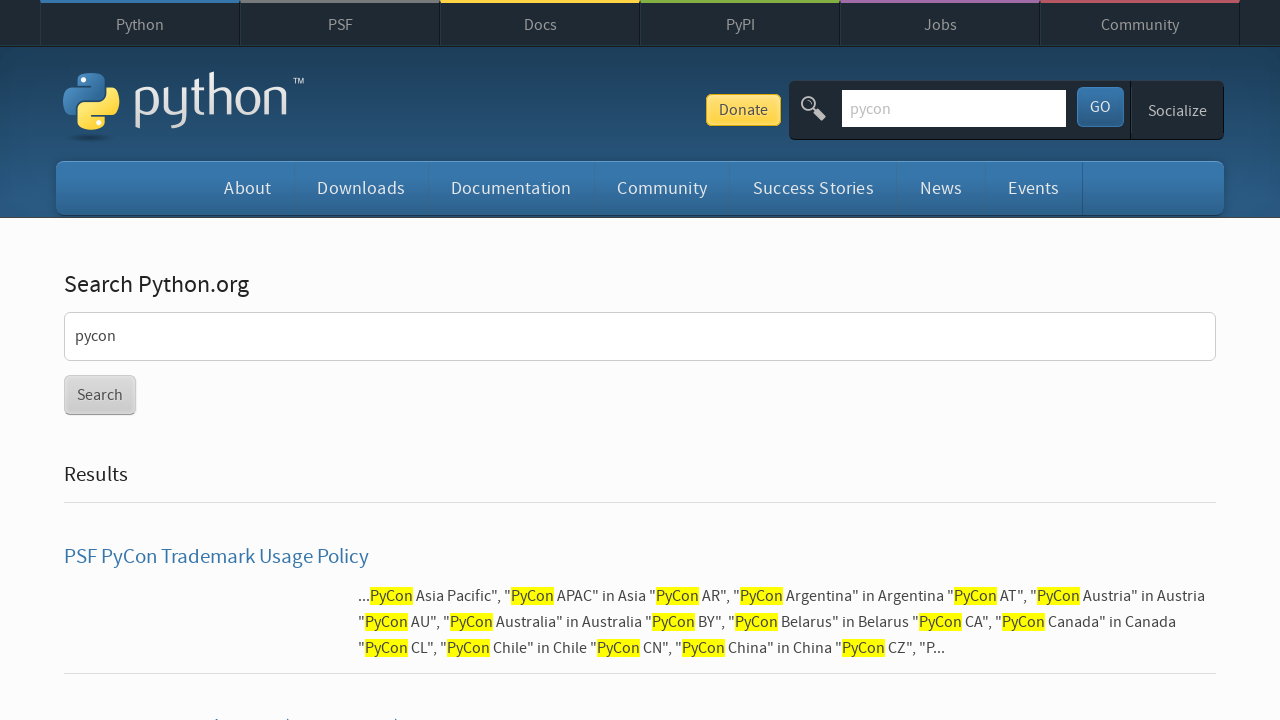